Tests drag and drop by offset functionality by dragging element A to the position of element B

Starting URL: https://crossbrowsertesting.github.io/drag-and-drop

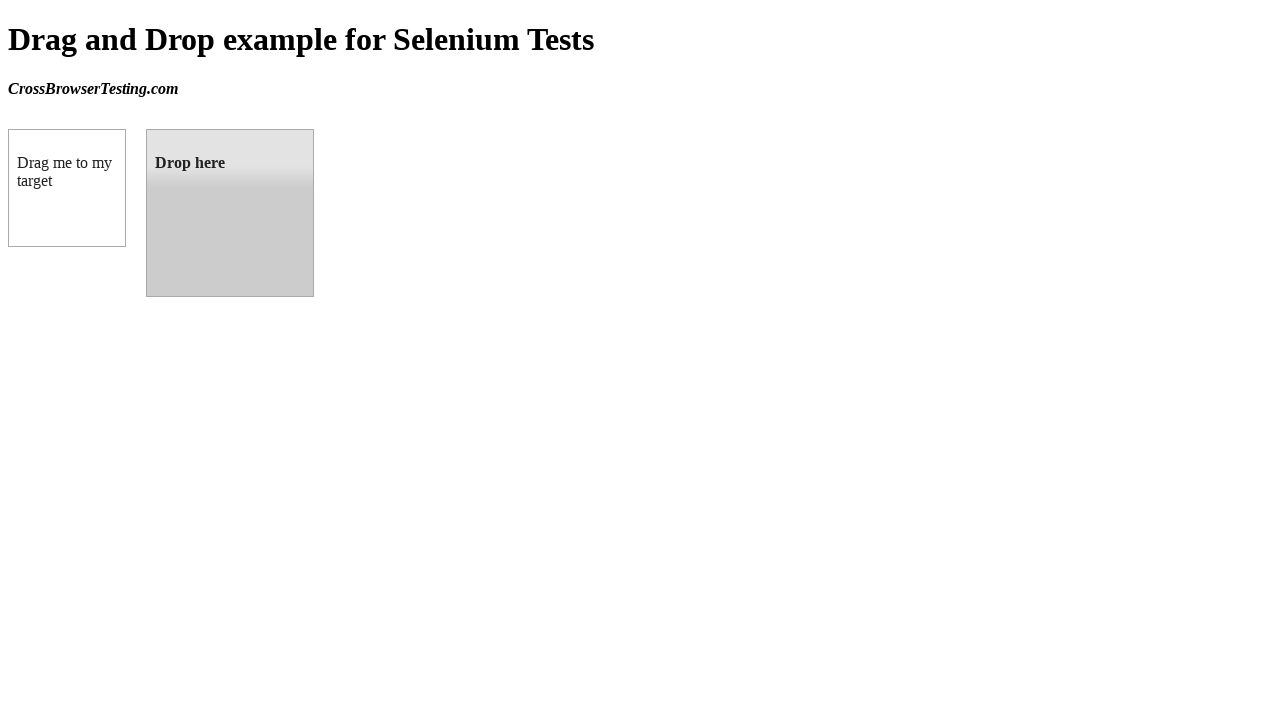

Located source element with id 'draggable'
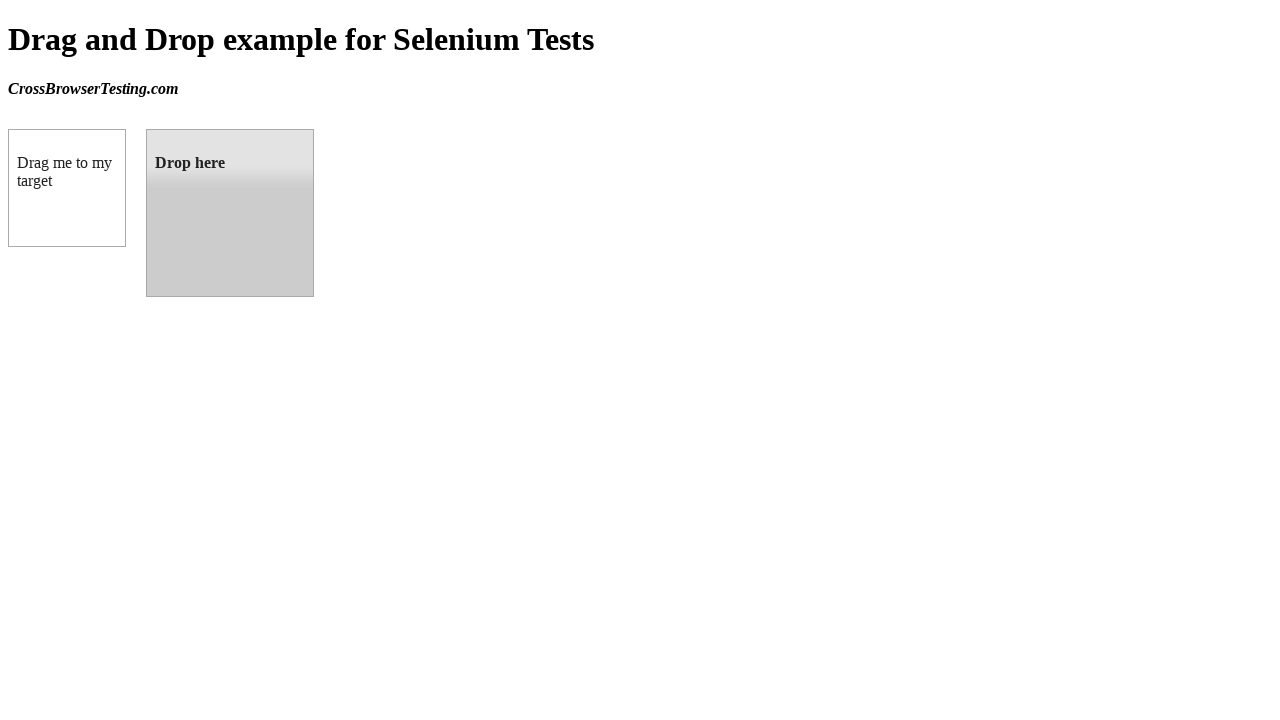

Located target element with id 'droppable'
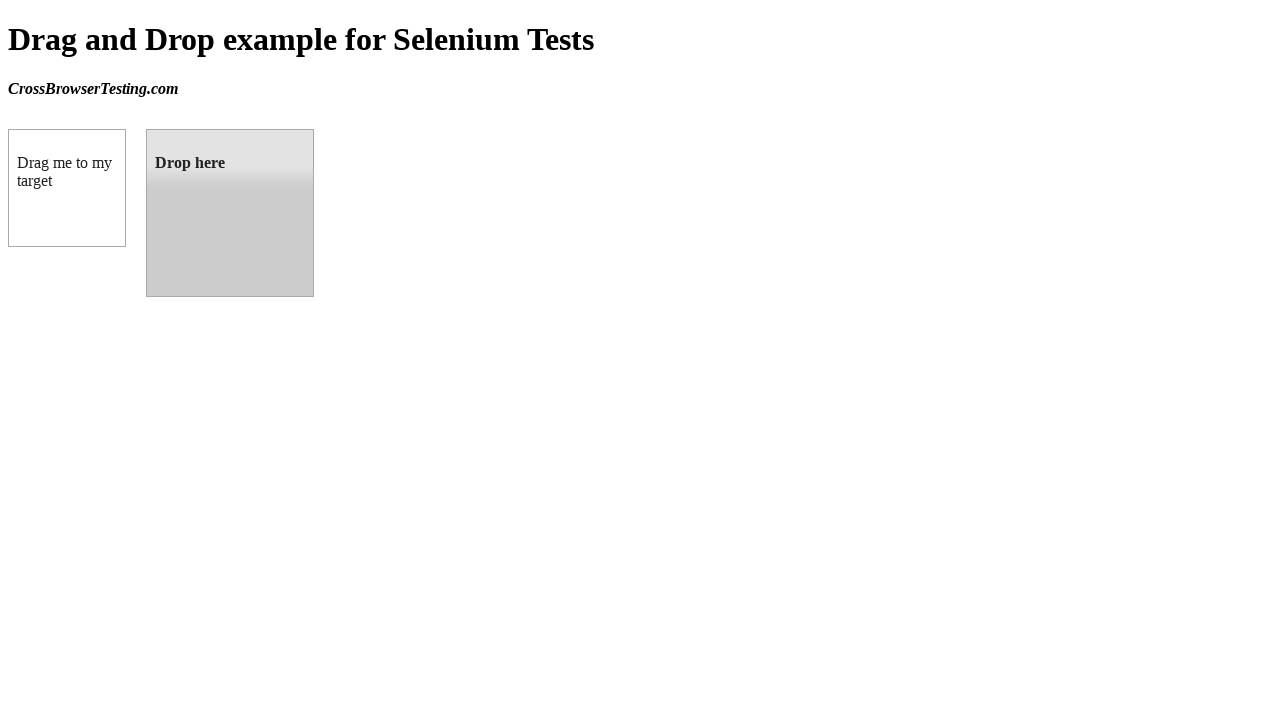

Retrieved bounding box coordinates of target element
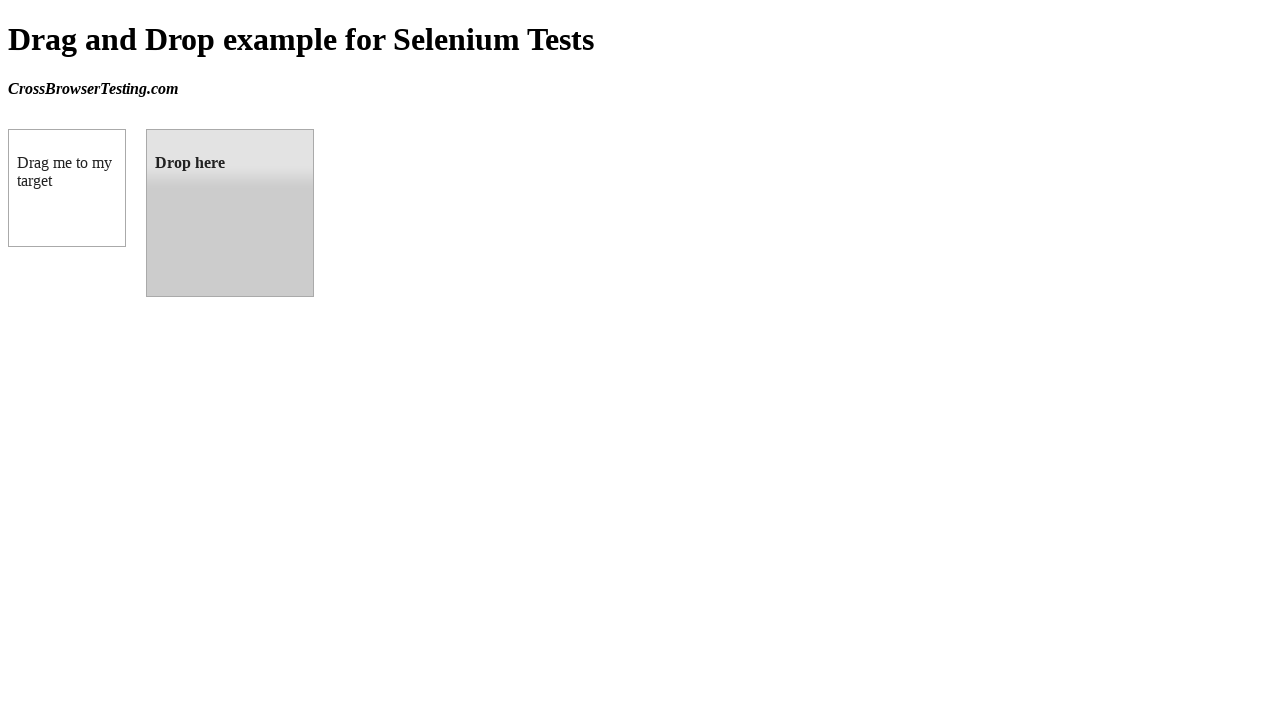

Dragged source element to target element position at (230, 213)
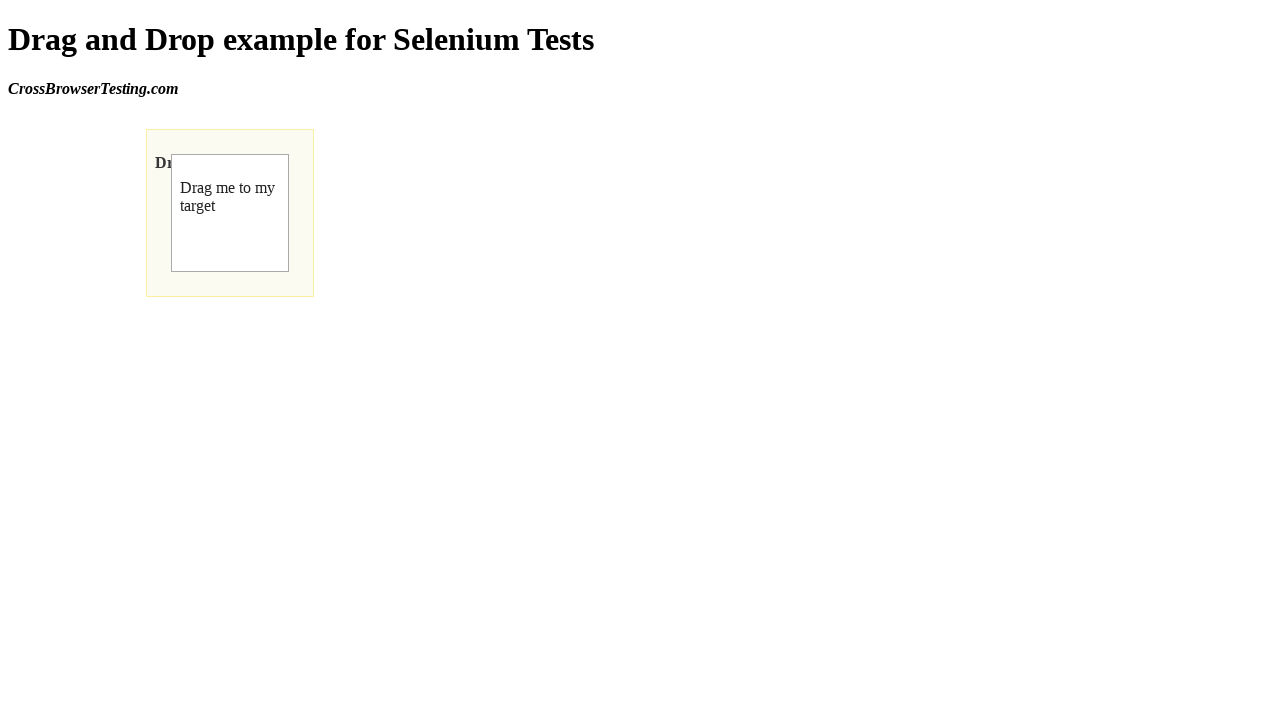

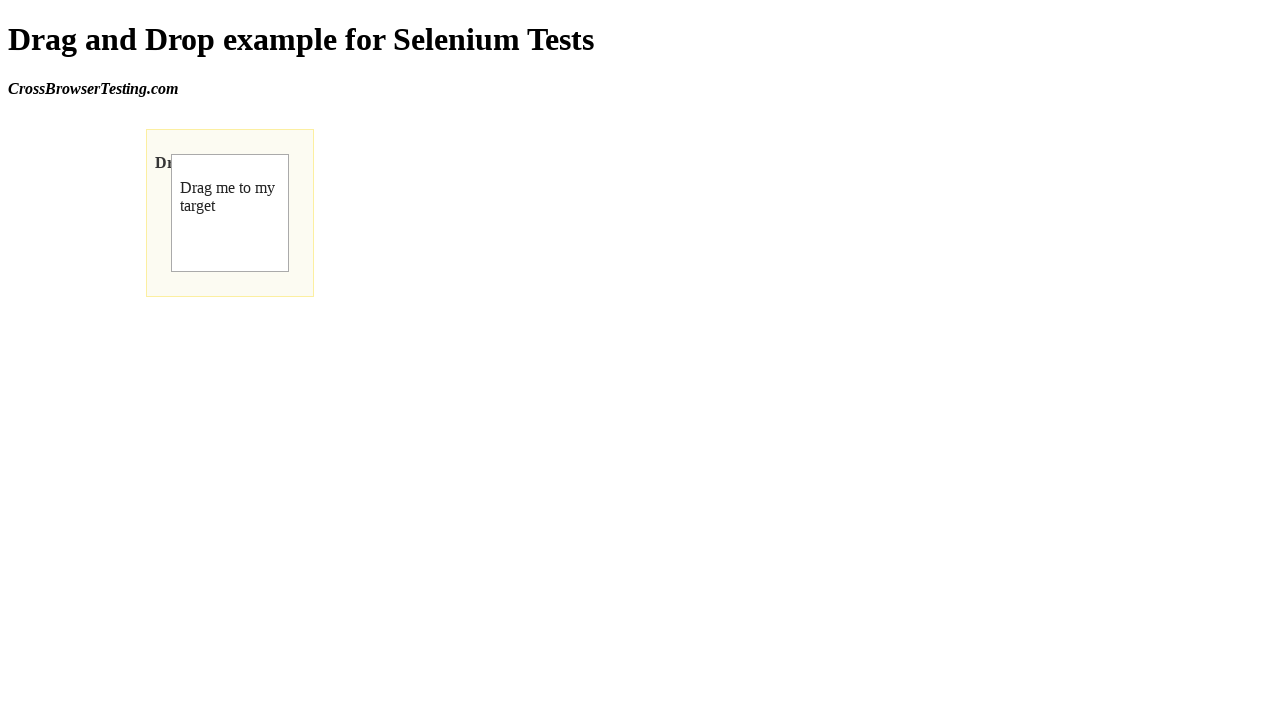